Browser compatibility test that navigates to the OrangeHRM login page and verifies it loads successfully by waiting for the page content.

Starting URL: https://opensource-demo.orangehrmlive.com/web/index.php/auth/login

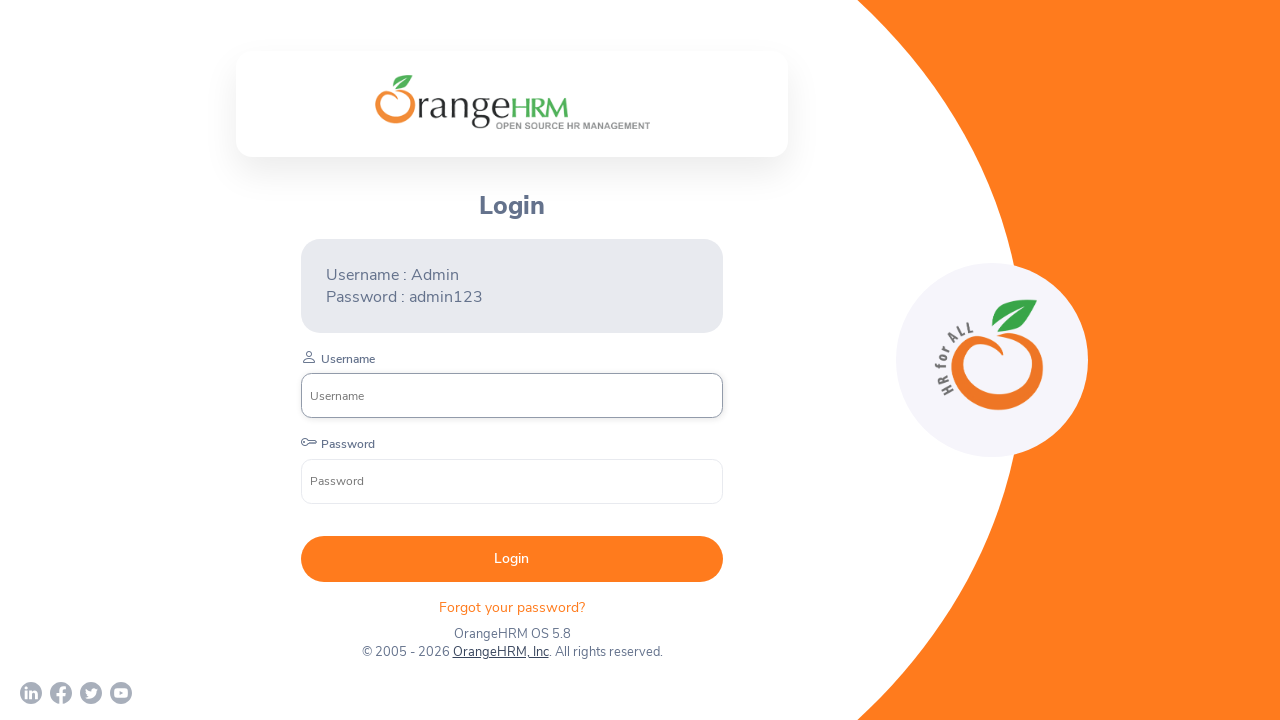

Login form element loaded on OrangeHRM login page
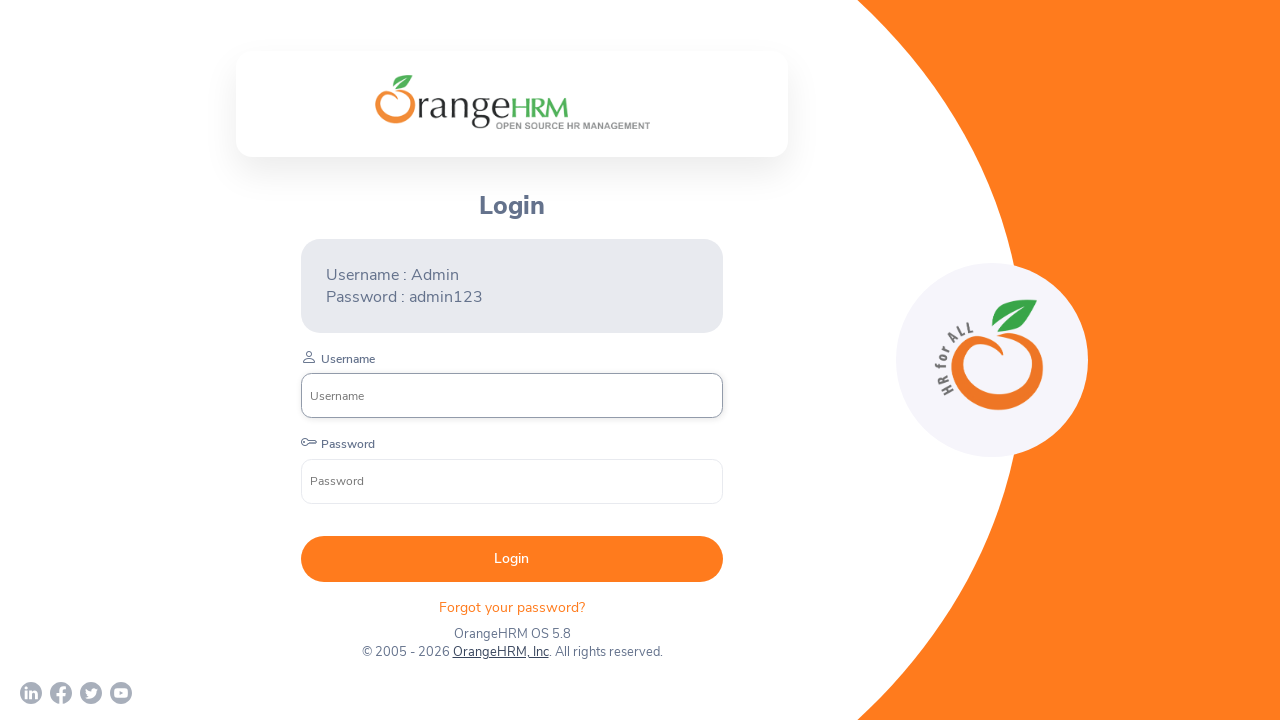

Page reached networkidle state, confirming full page load
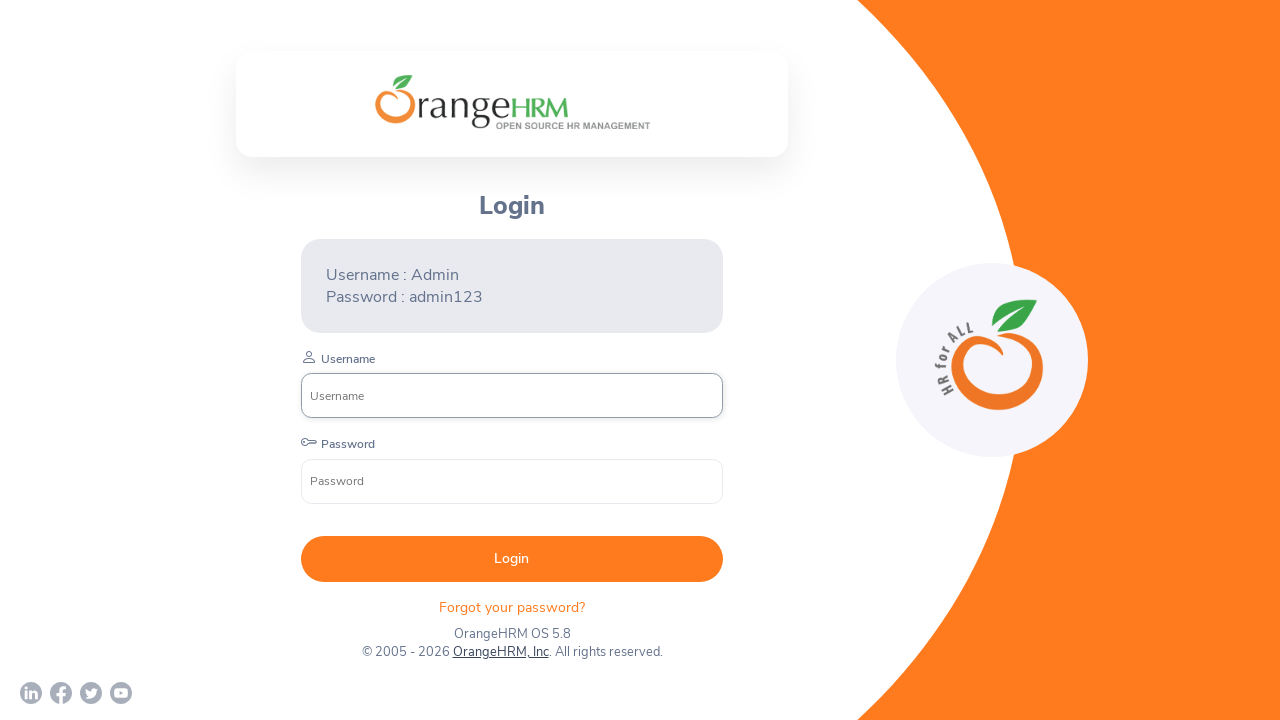

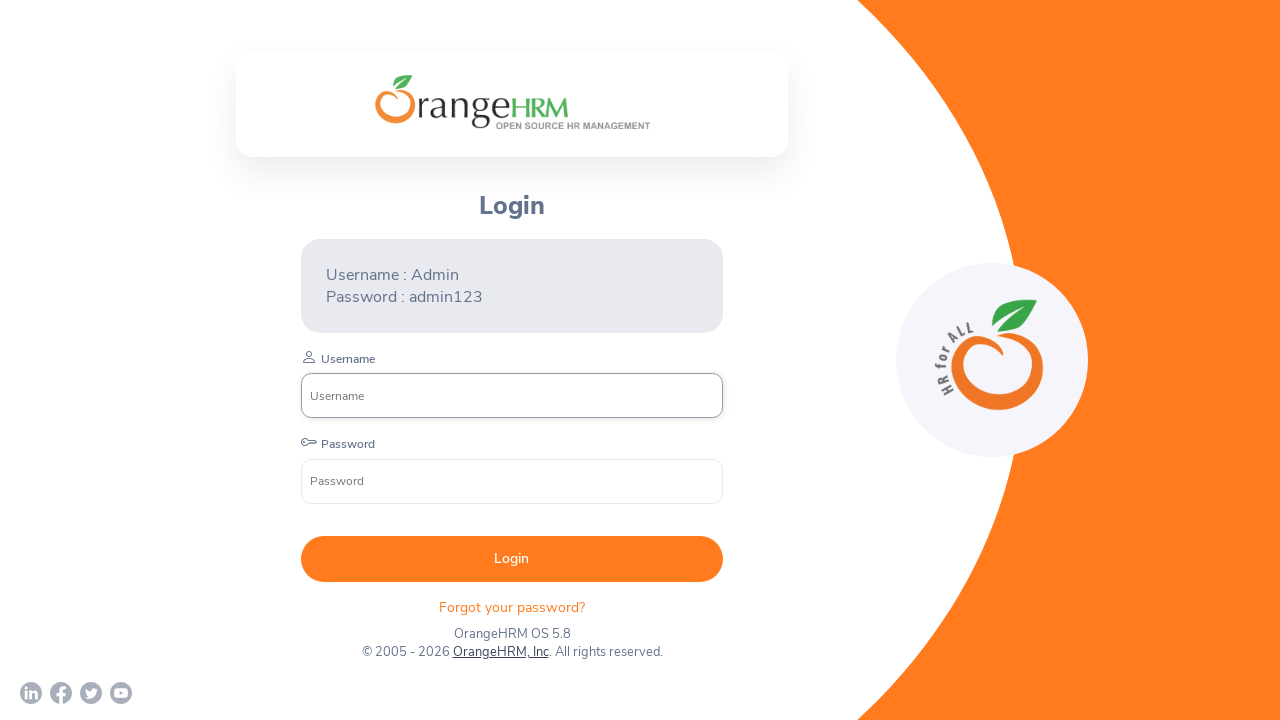